Tests dynamic loading where an element is rendered after clicking start button

Starting URL: https://the-internet.herokuapp.com/dynamic_loading/2

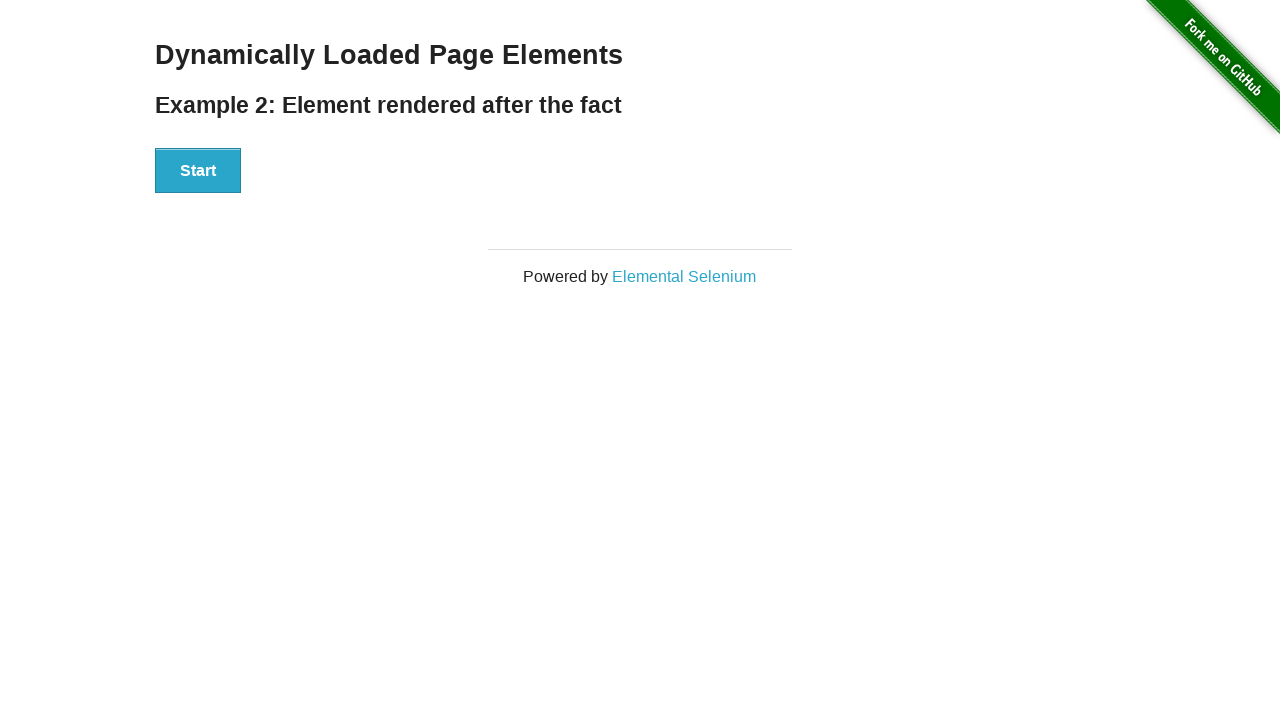

Clicked start button to trigger dynamic loading at (198, 171) on xpath=//div[@class='example']//div[@id='start']//button
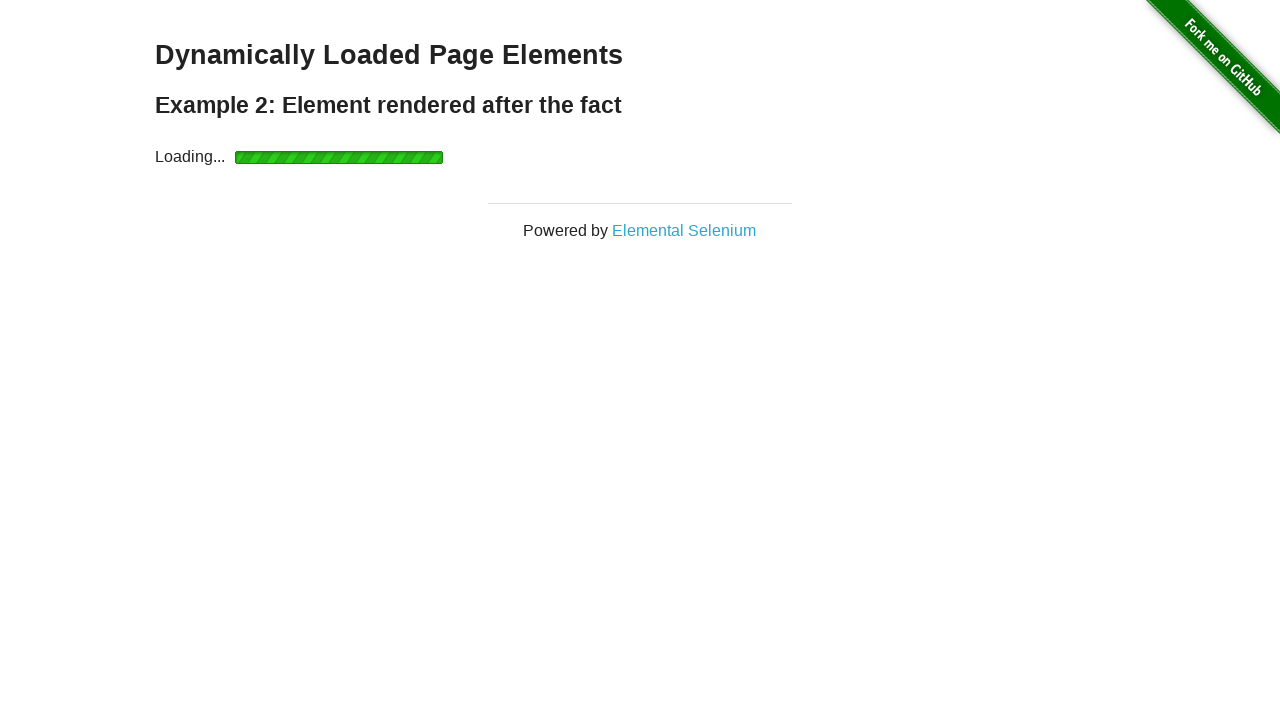

Finish element appeared after dynamic loading completed
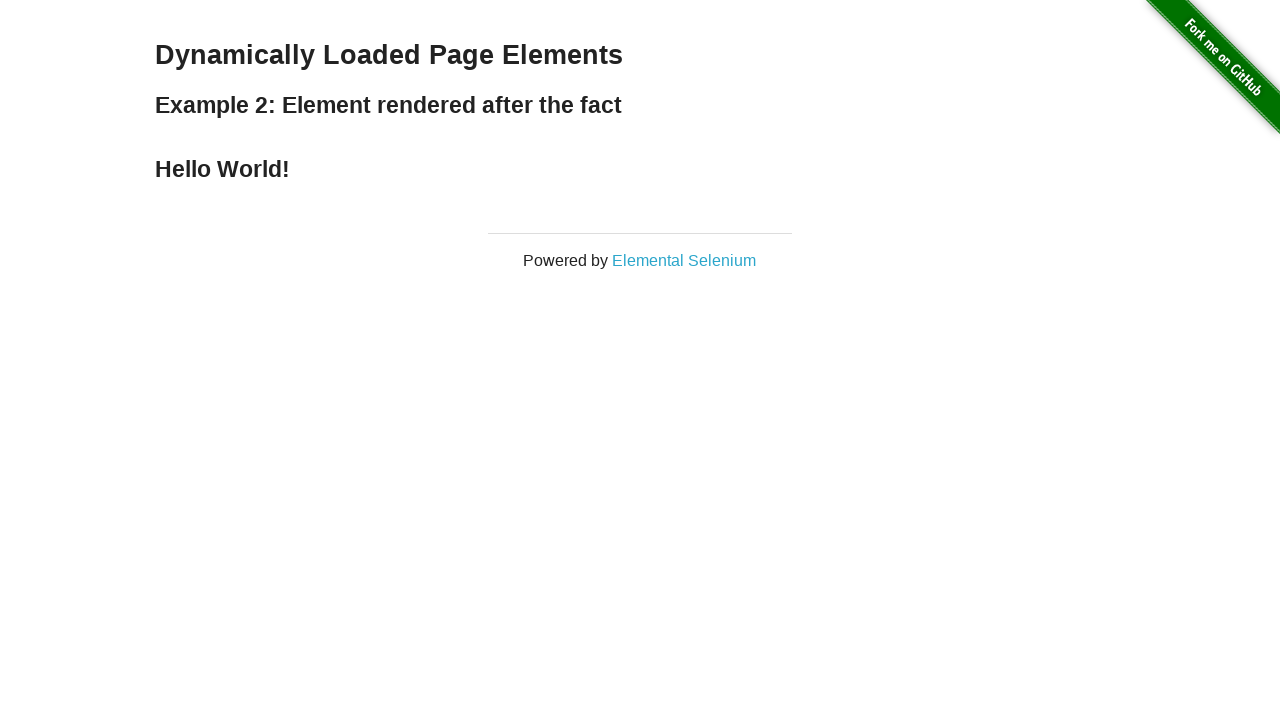

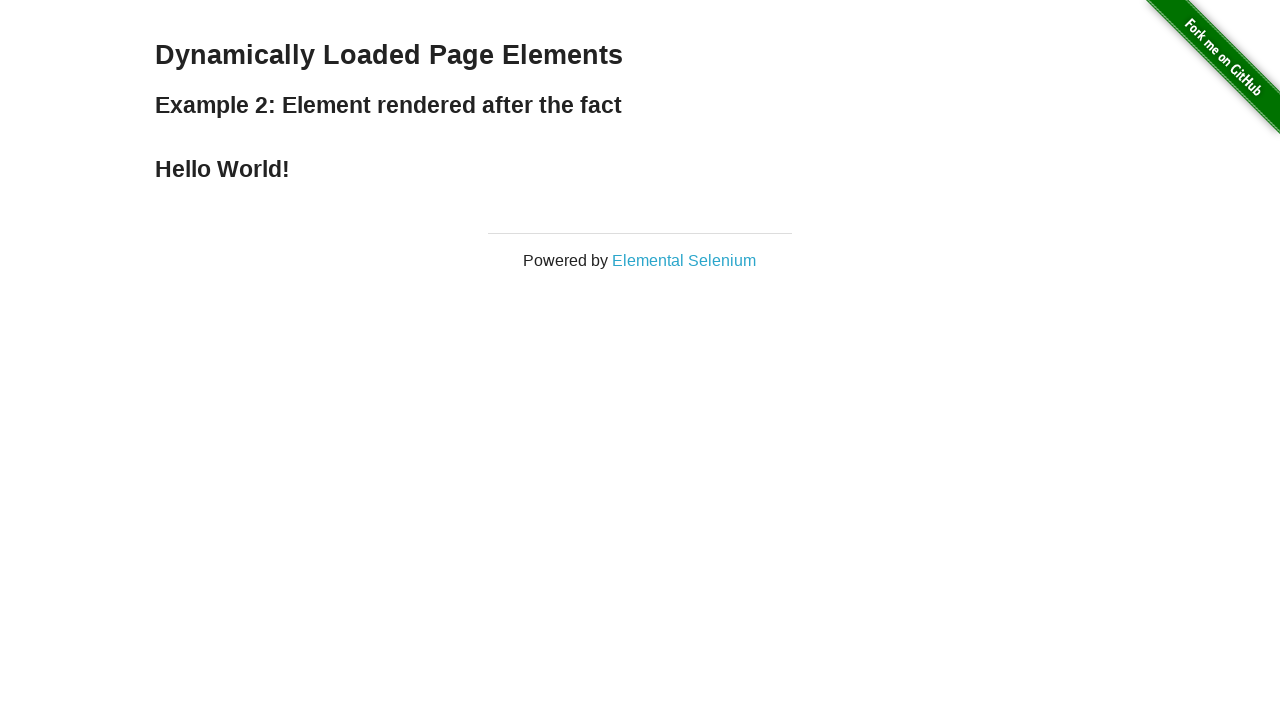